Tests online shop search by searching for "машина" (machine) and verifying that products containing the search term are displayed

Starting URL: http://intershop.skillbox.ru/

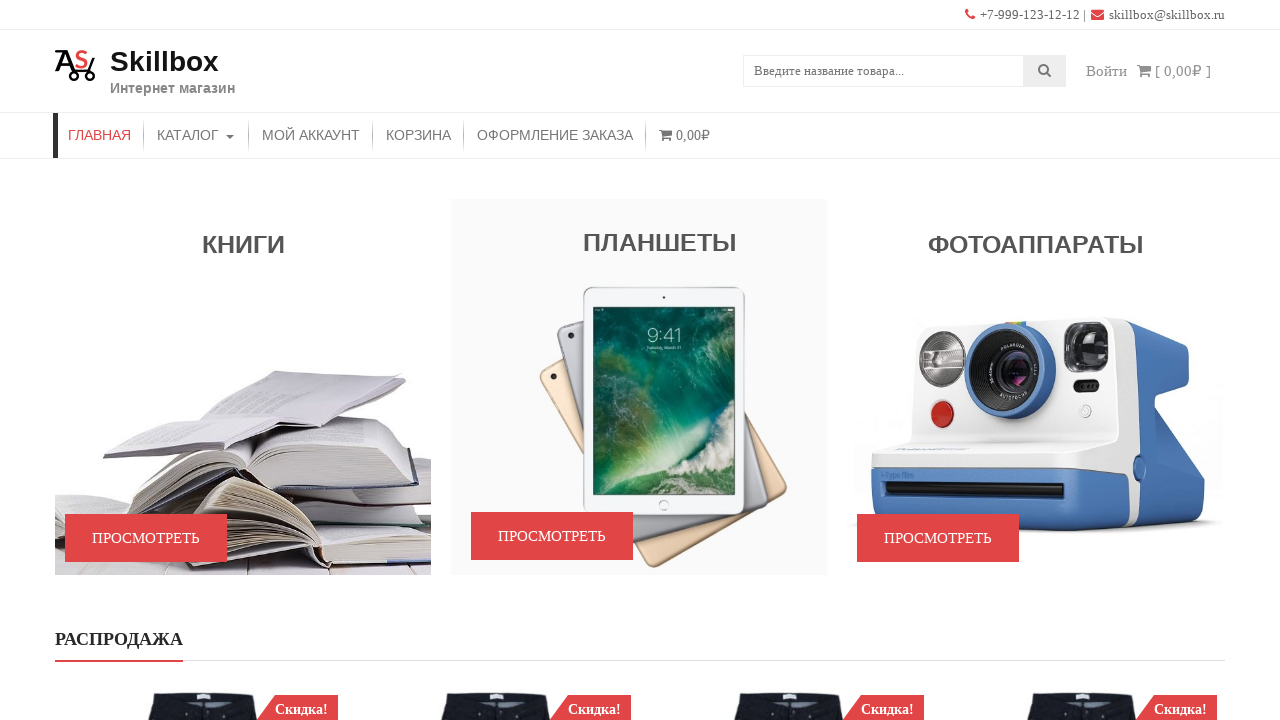

Filled search field with 'машина' (machine) on .search-field
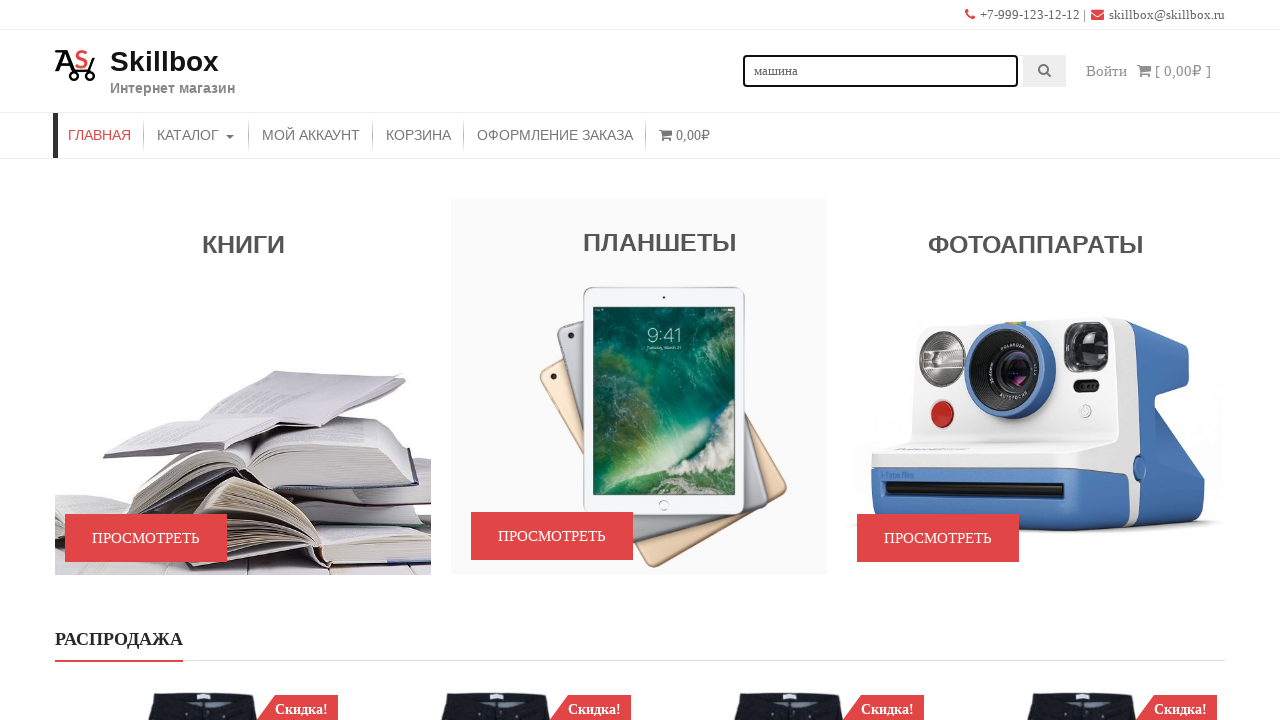

Pressed Enter to submit search for 'машина' on .search-field
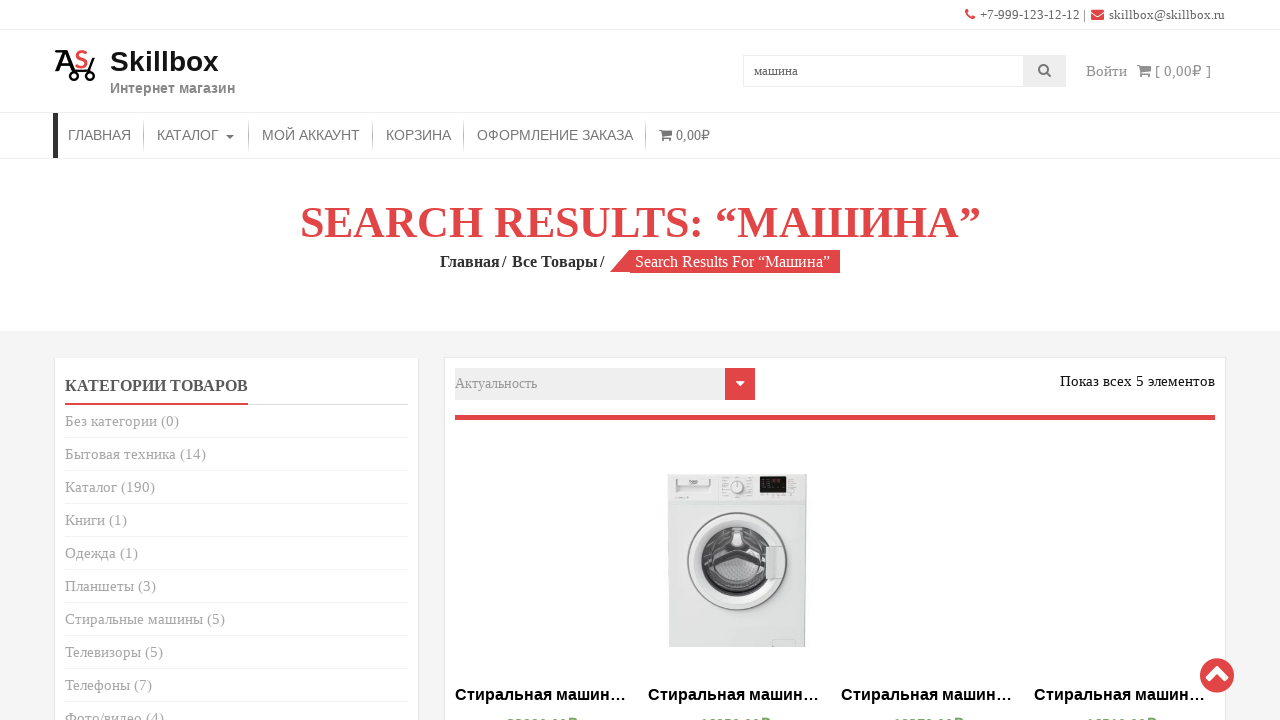

Waited for products to load after search
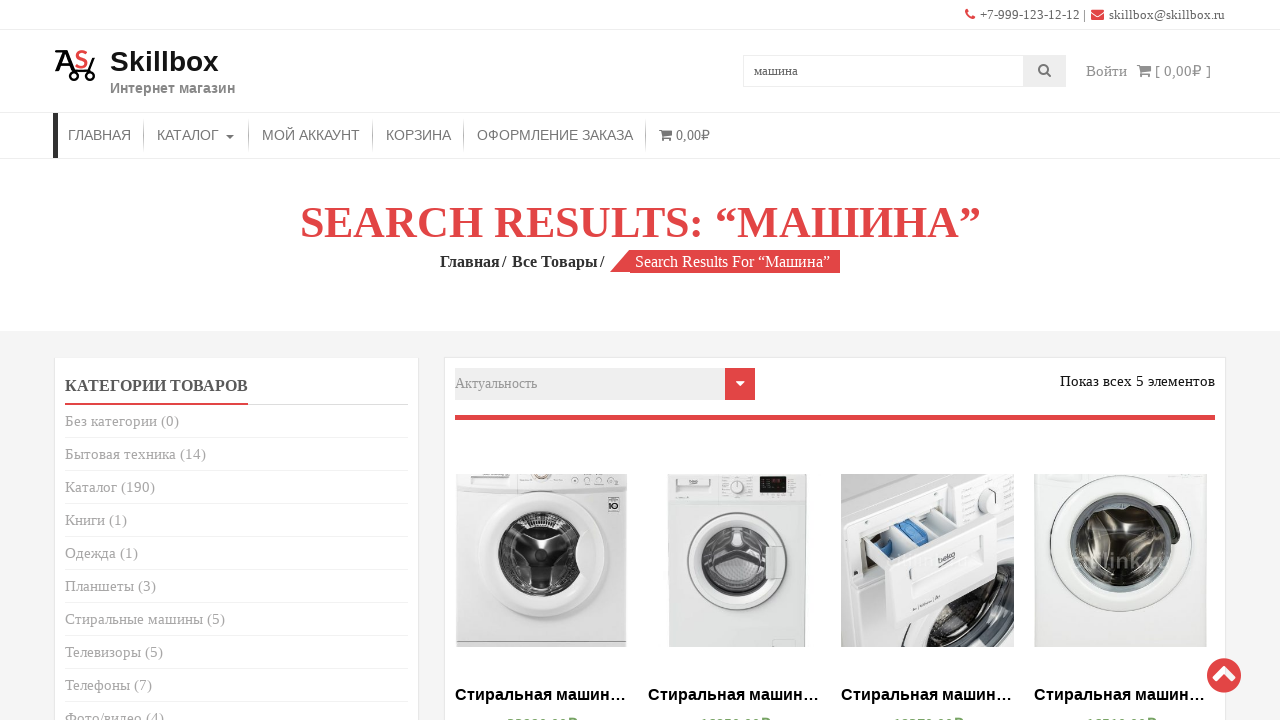

Verified that first product is visible - search results contain products with 'машина'
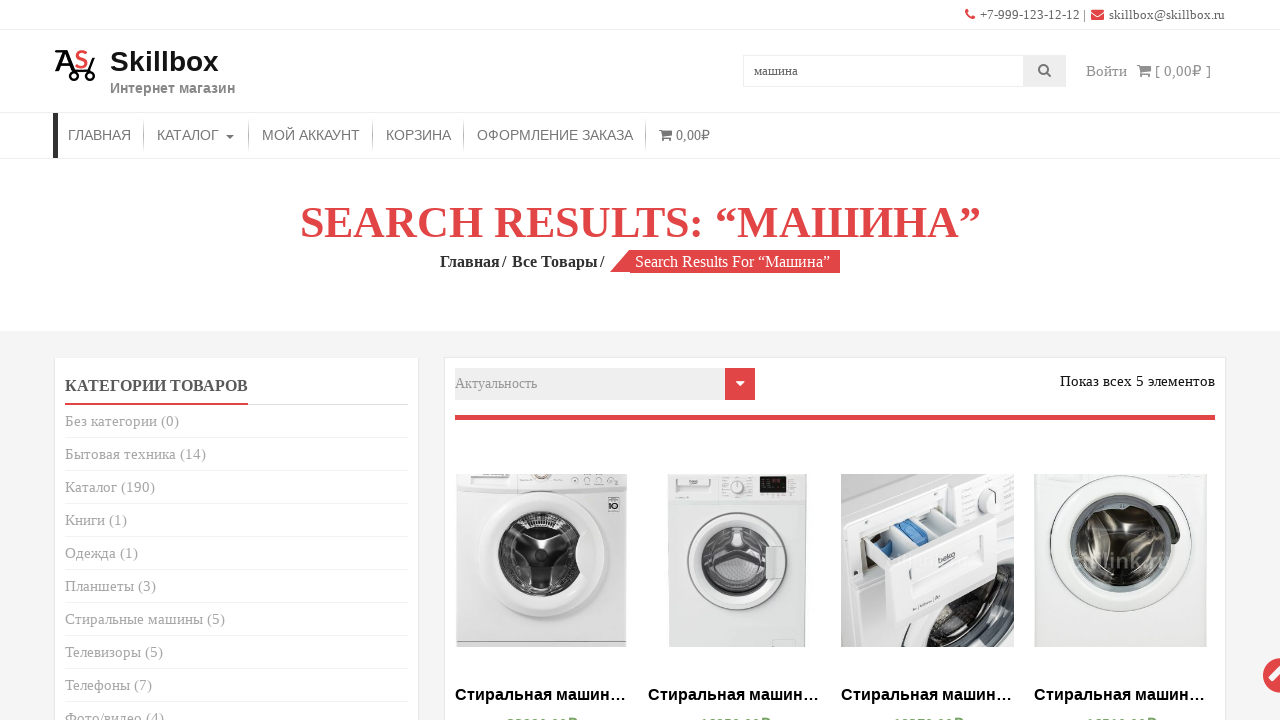

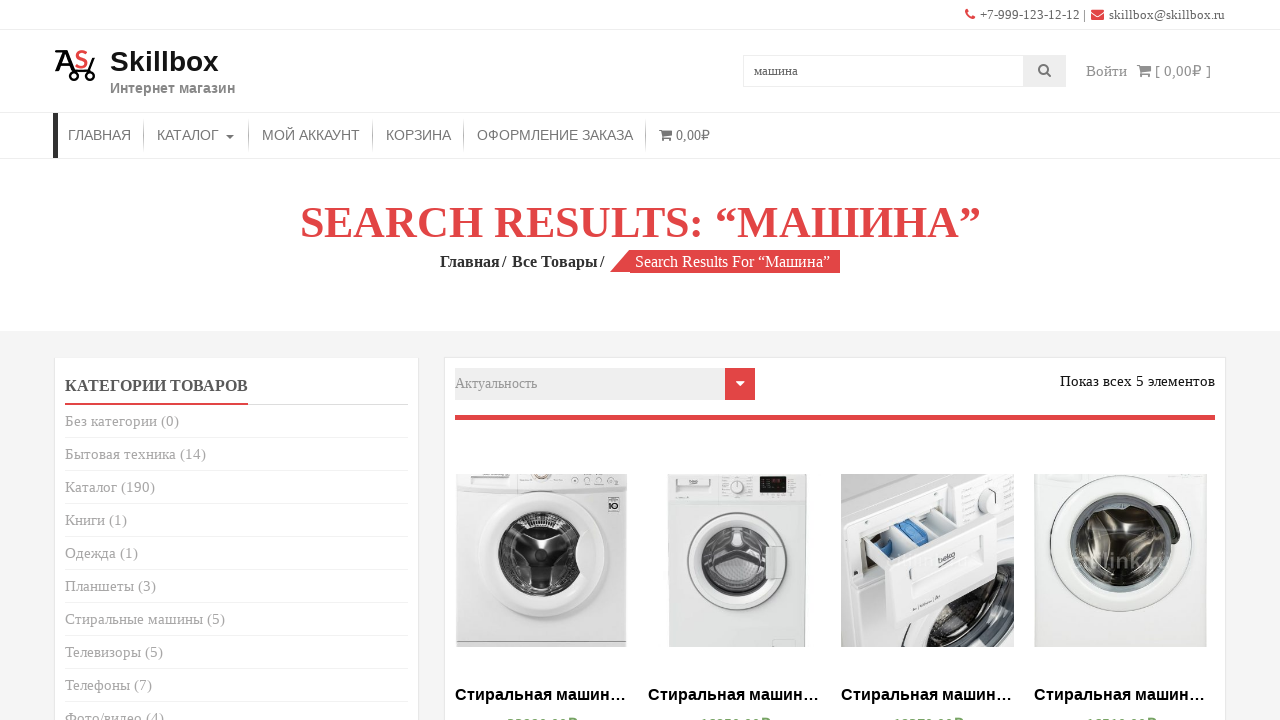